Tests window handling by clicking a link that opens a new window, switching to it, and verifying the title

Starting URL: https://practice.cydeo.com/windows

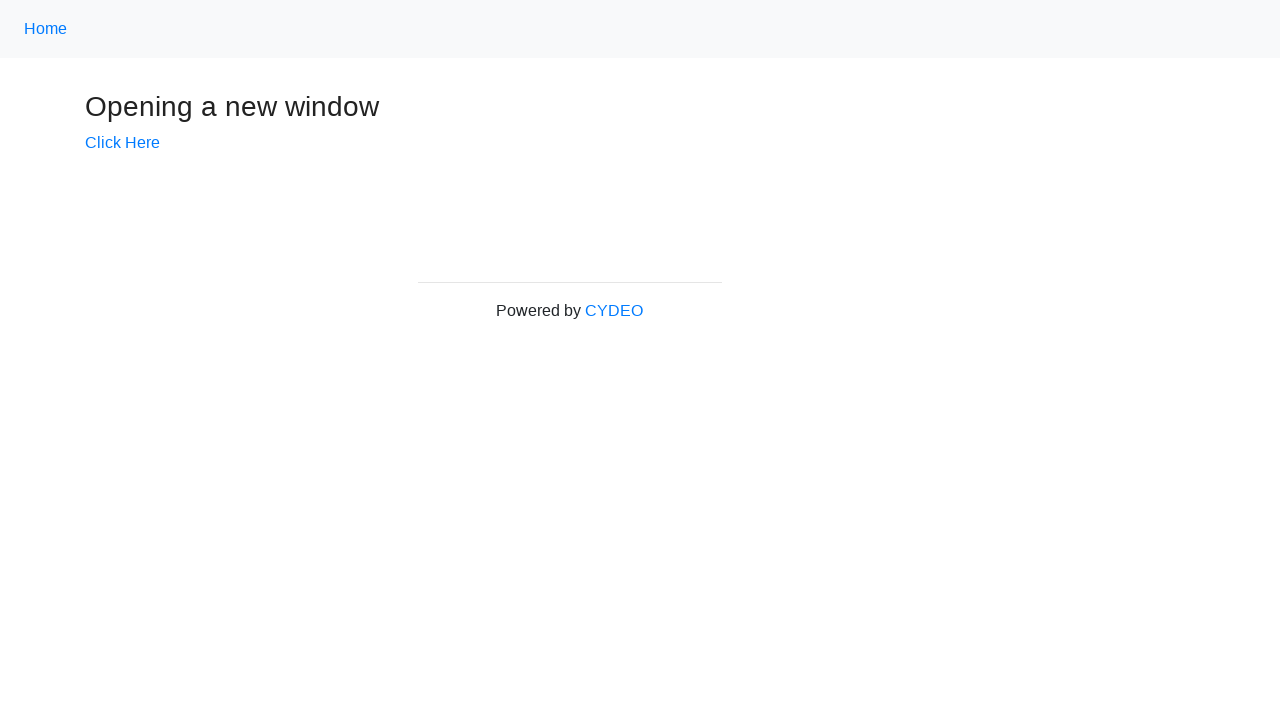

Verified current page title is 'Windows'
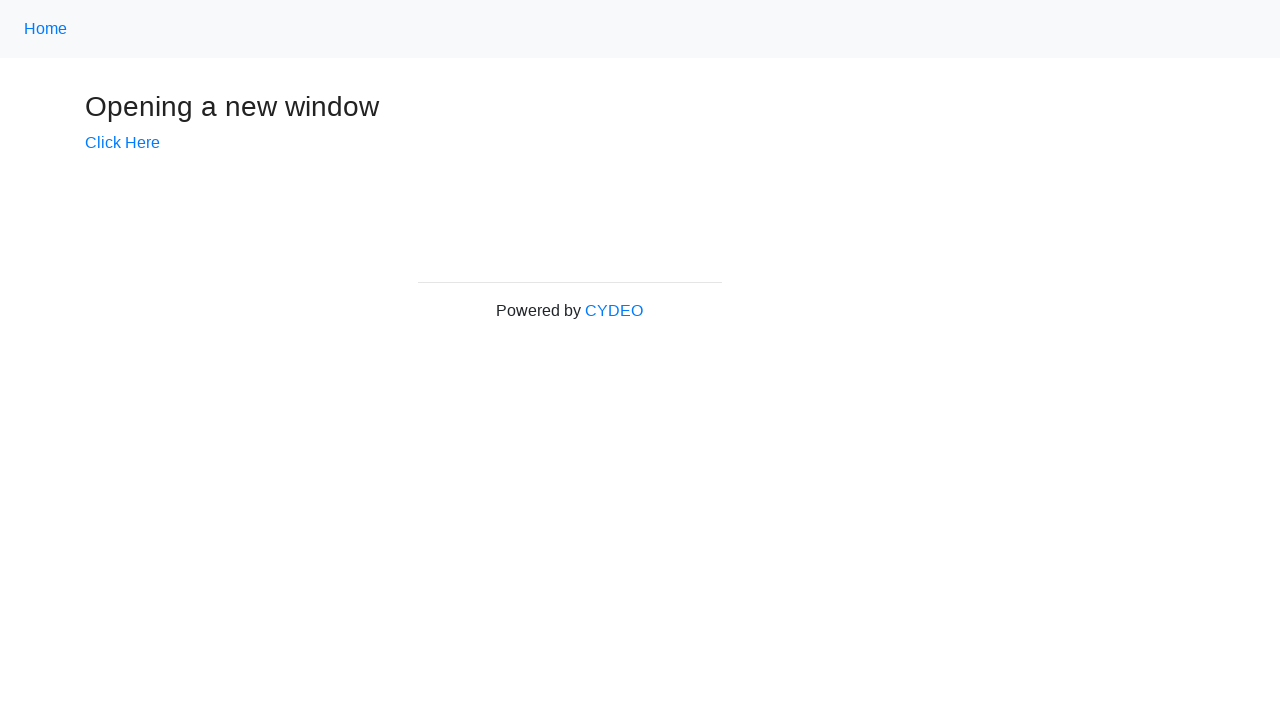

Clicked 'Click Here' link to open new window at (122, 143) on text=Click Here
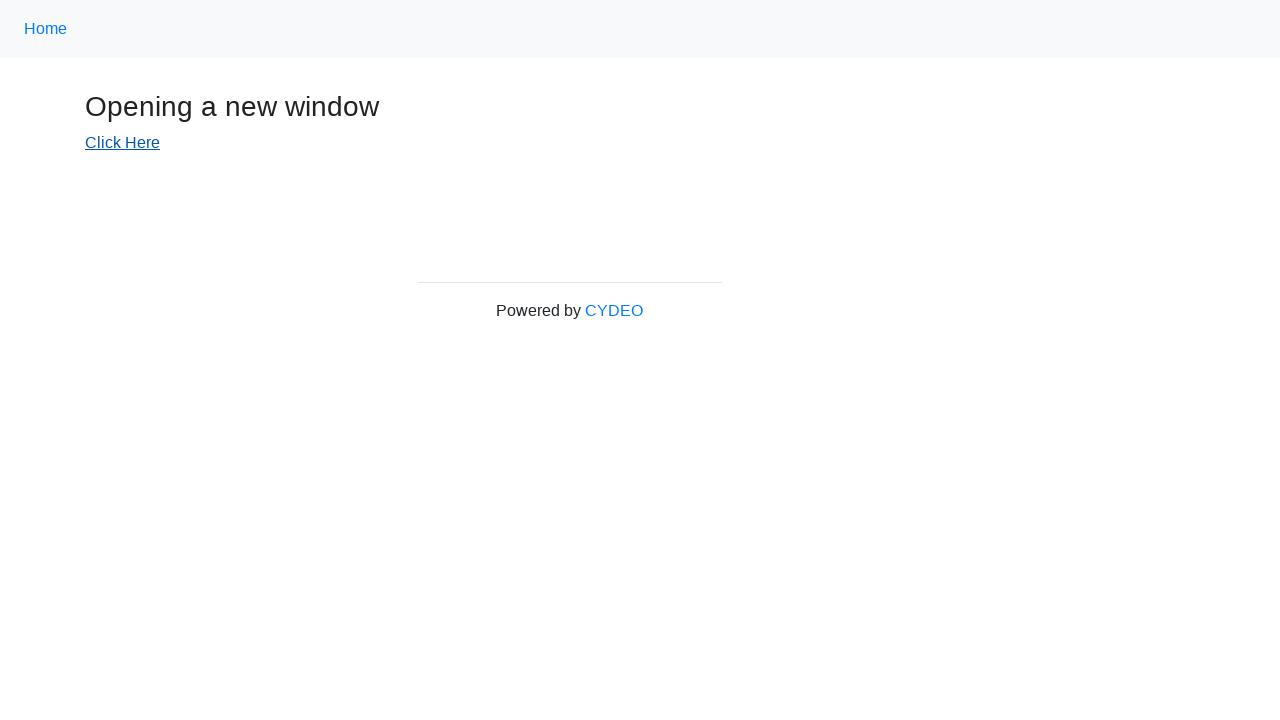

Switched to new window and waited for page load
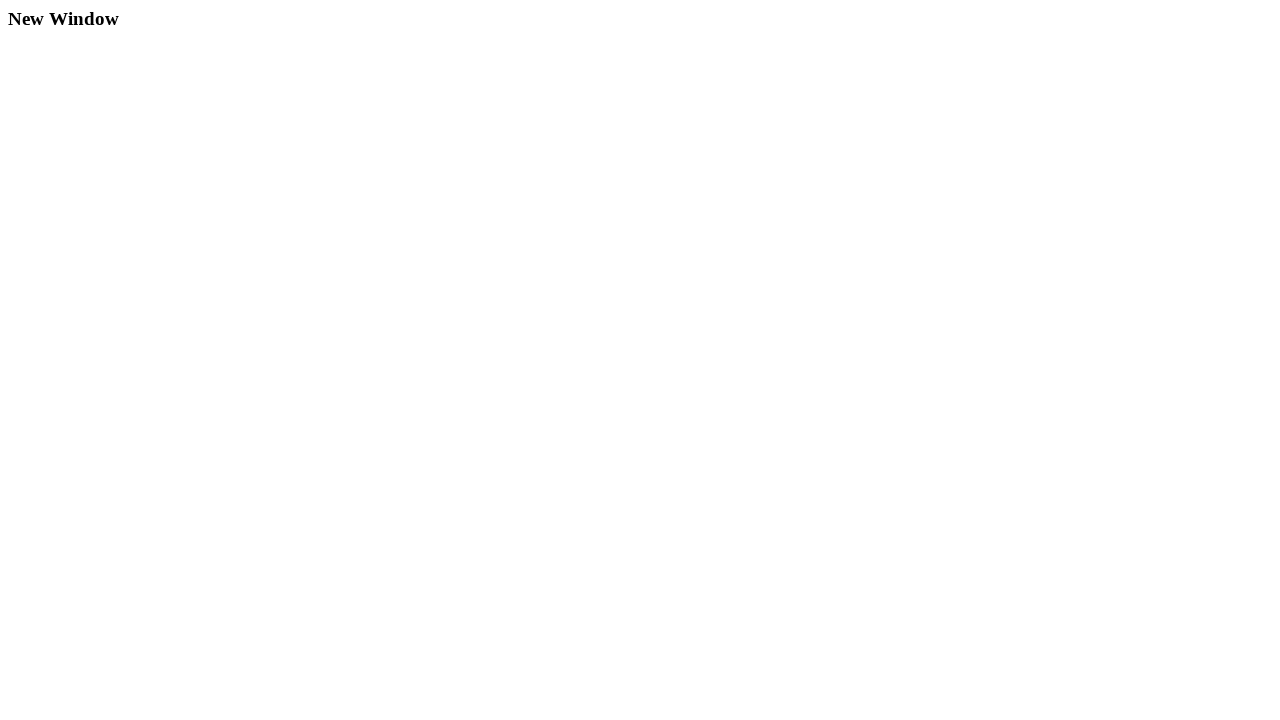

Verified new window title is 'New Window'
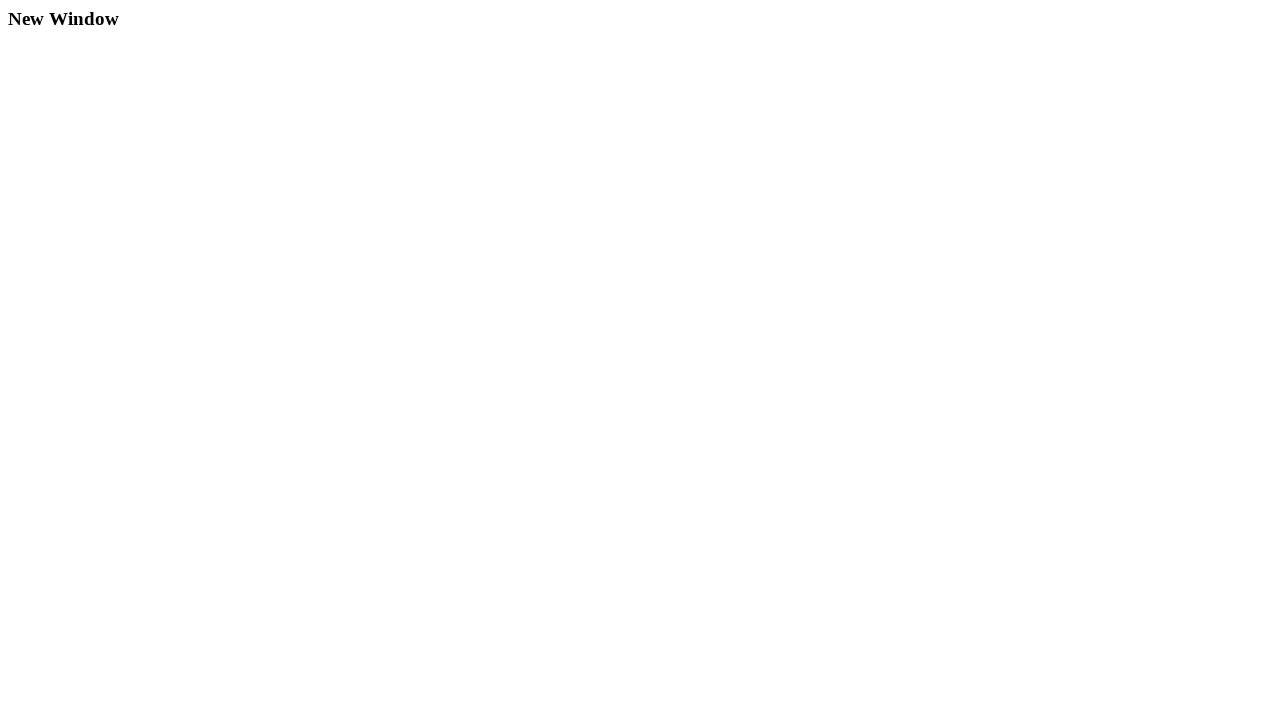

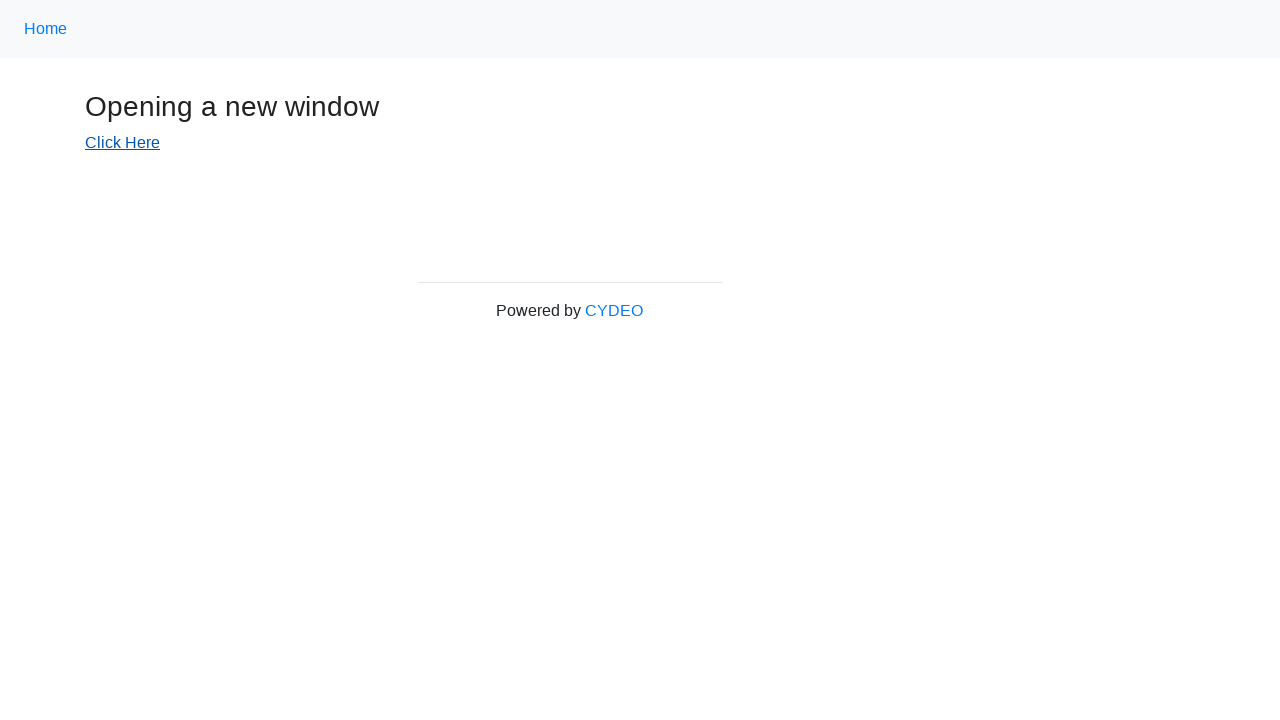